Tests dropdown functionality by navigating to the dropdown page and selecting options from a dropdown menu using different selection methods.

Starting URL: http://the-internet.herokuapp.com/

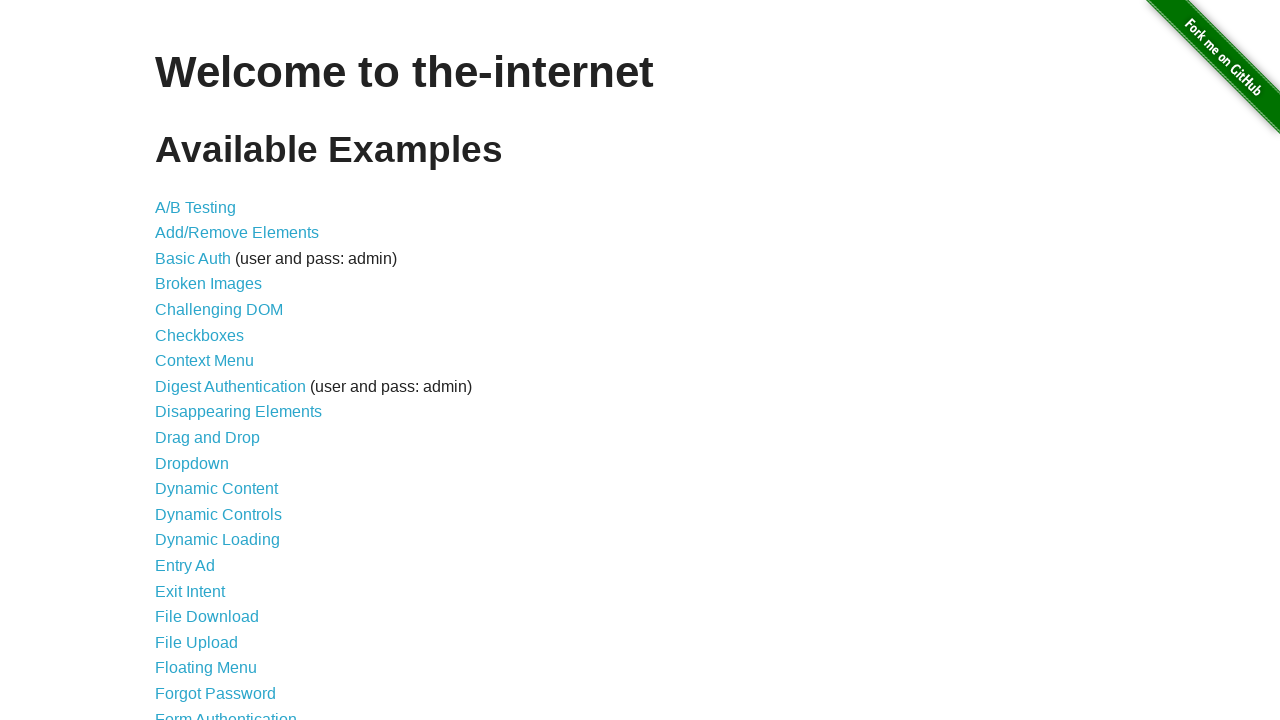

Clicked on the Dropdown link (11th item in the list) at (192, 463) on xpath=//*[@id='content']/ul/li[11]/a
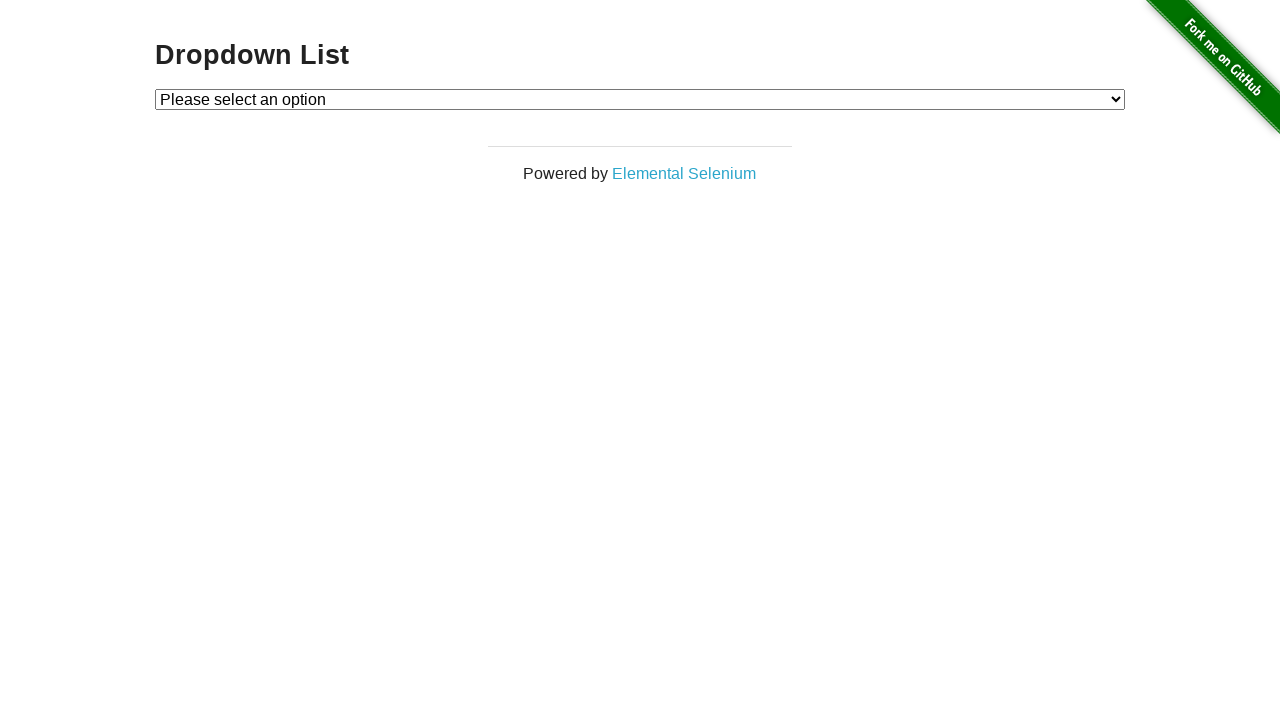

Dropdown menu became visible
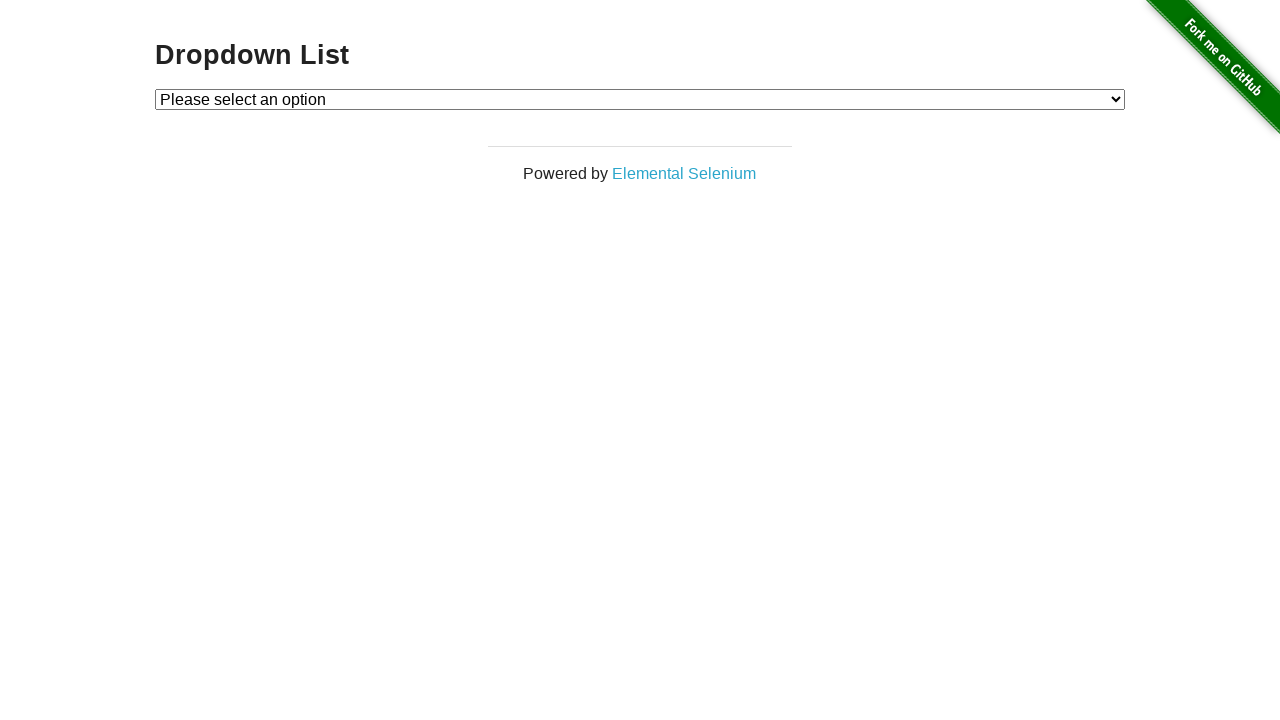

Retrieved default option text from dropdown
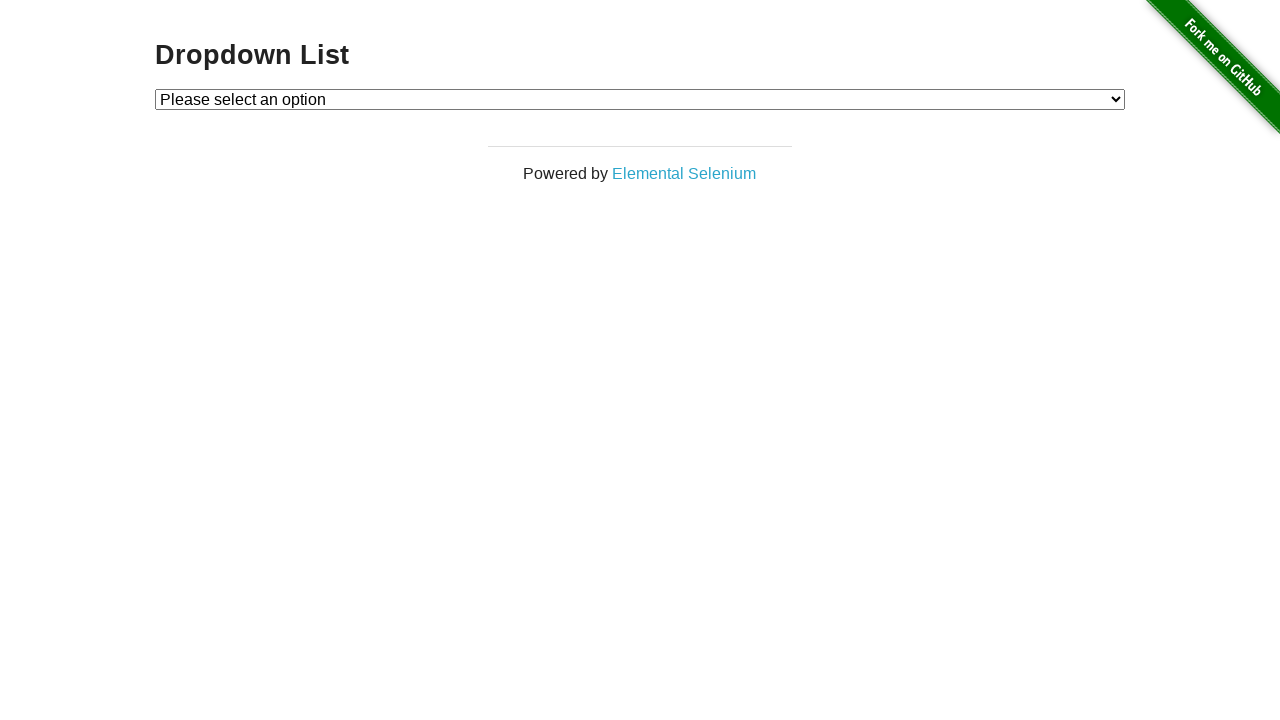

Selected dropdown option by label: 'Please select an option' on #dropdown
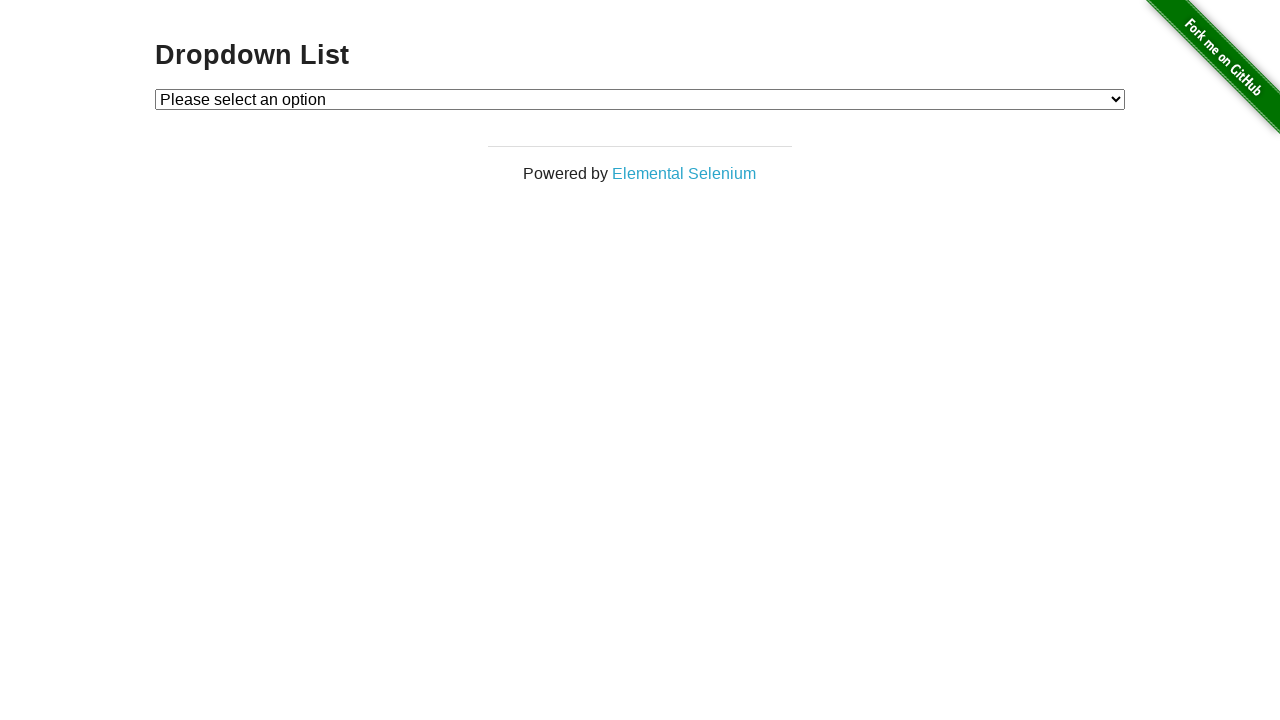

Selected dropdown option at index 1 (Option 1) on #dropdown
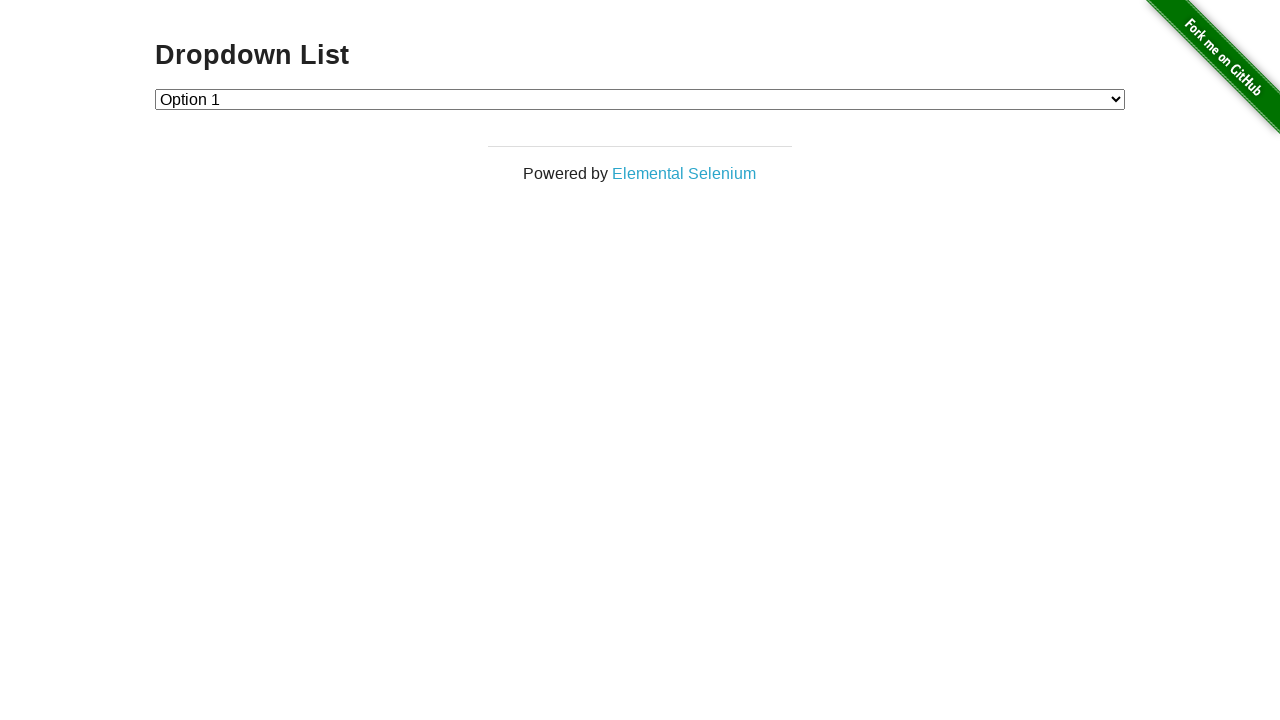

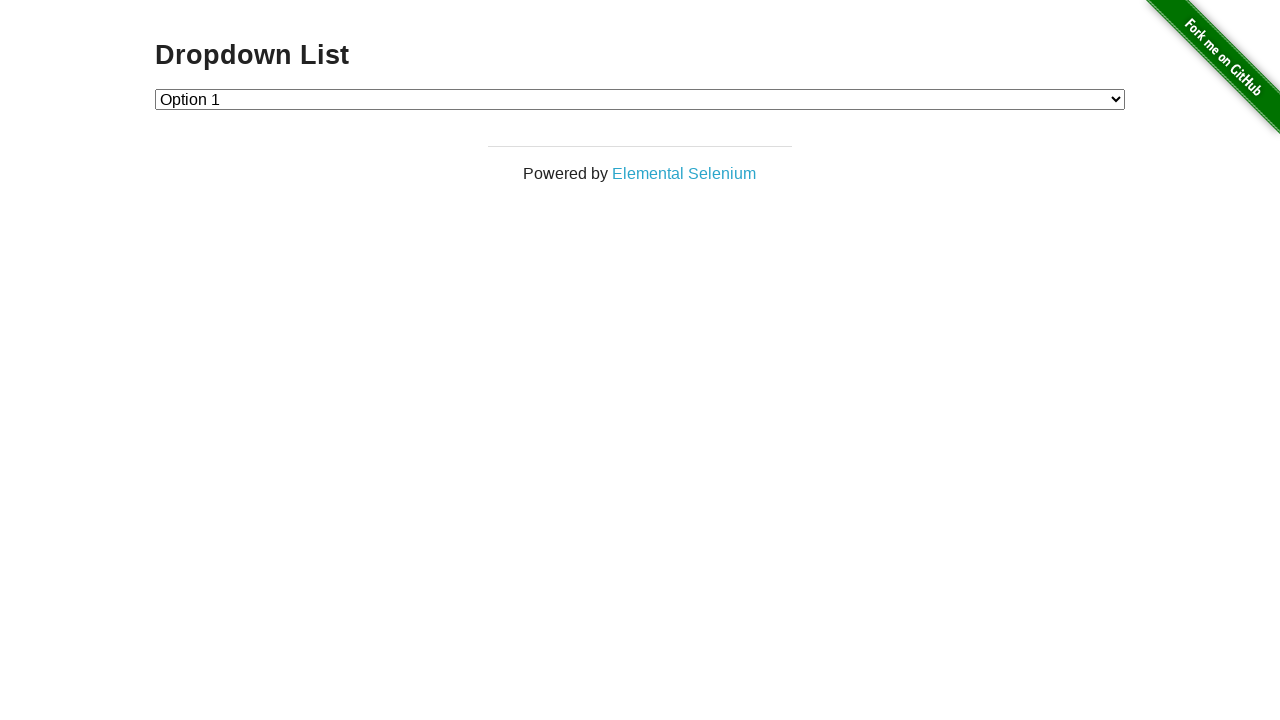